Tests web table functionality by verifying the table structure (columns and rows count) and interacting with pagination to navigate through all table pages.

Starting URL: https://testautomationpractice.blogspot.com

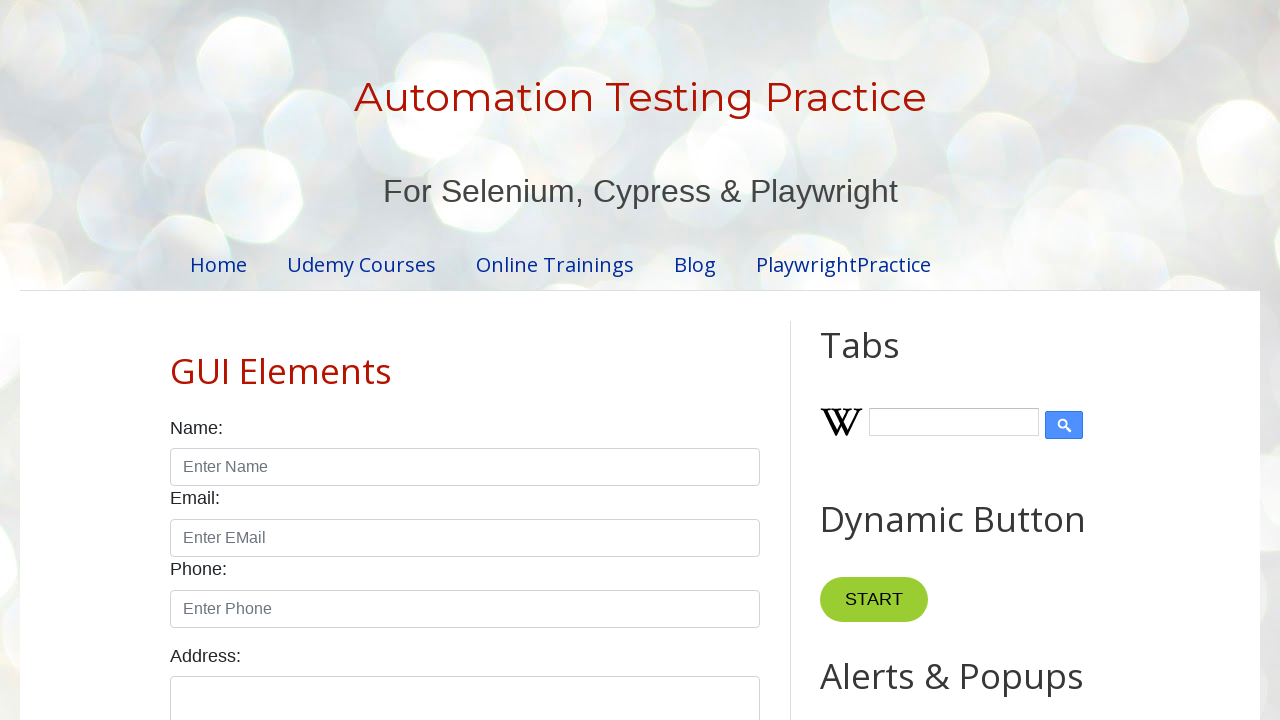

Waited for page to load (3 seconds)
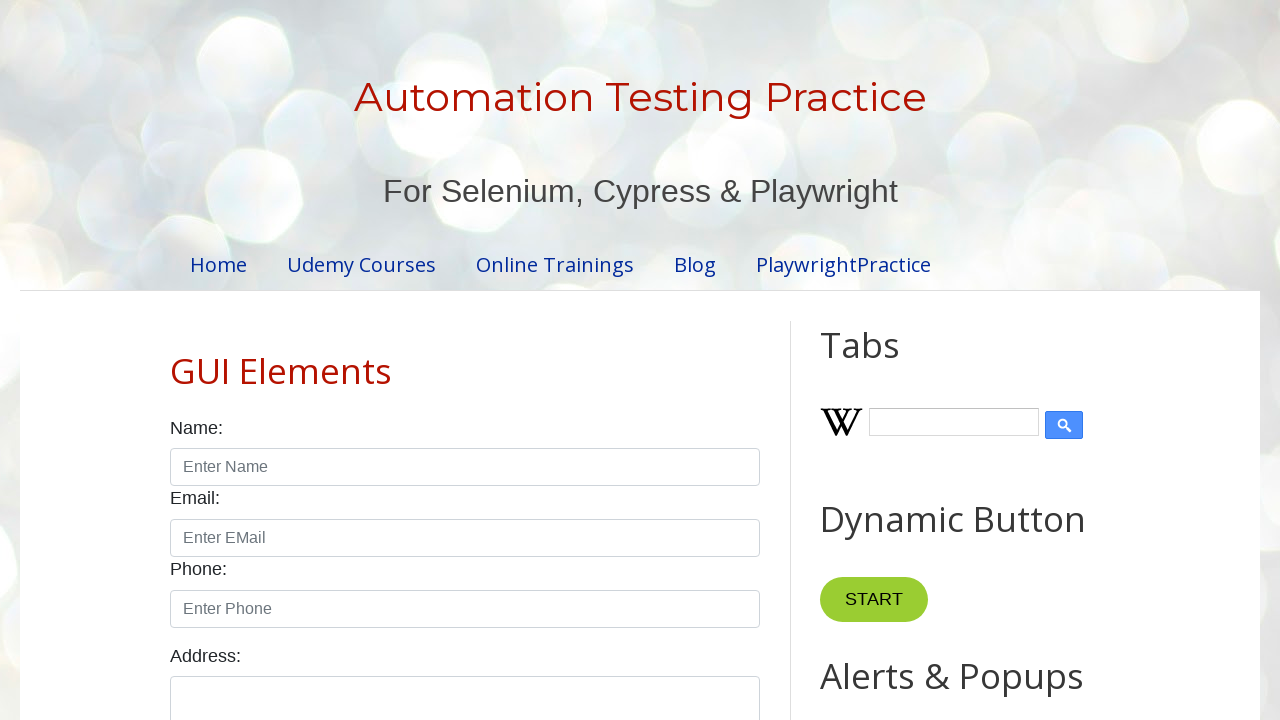

Located product table with id='productTable'
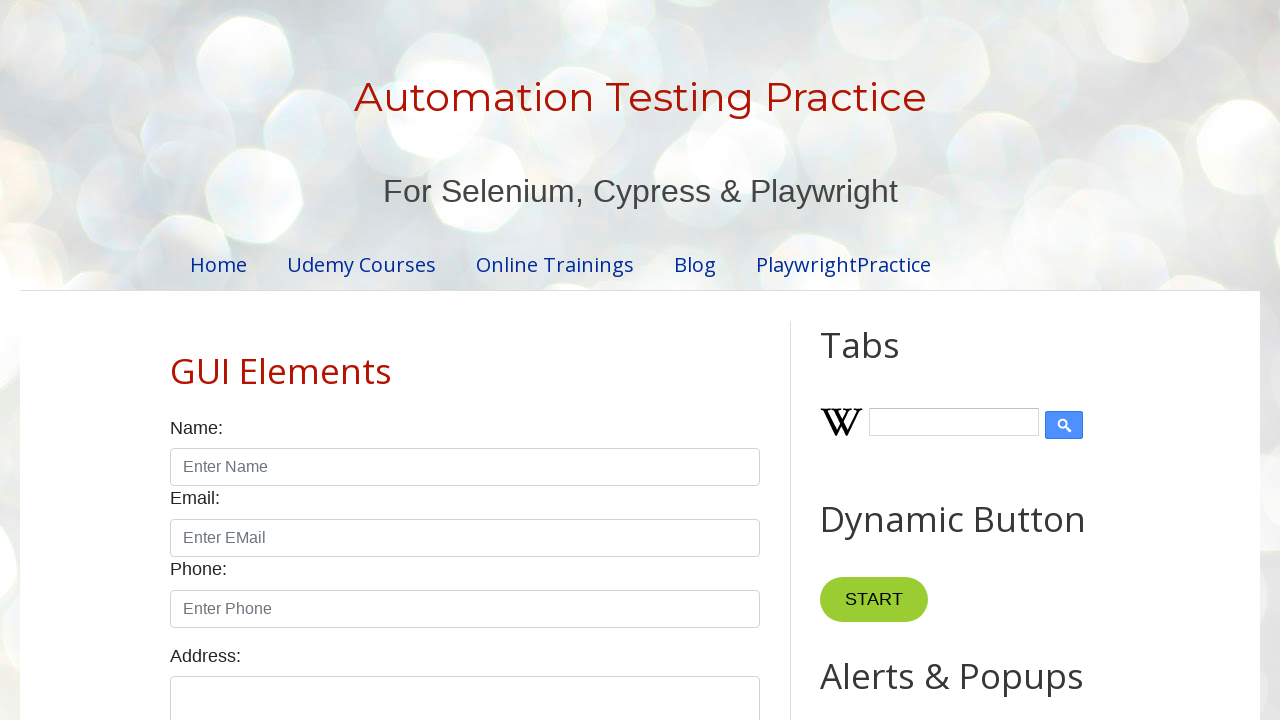

Located table header columns
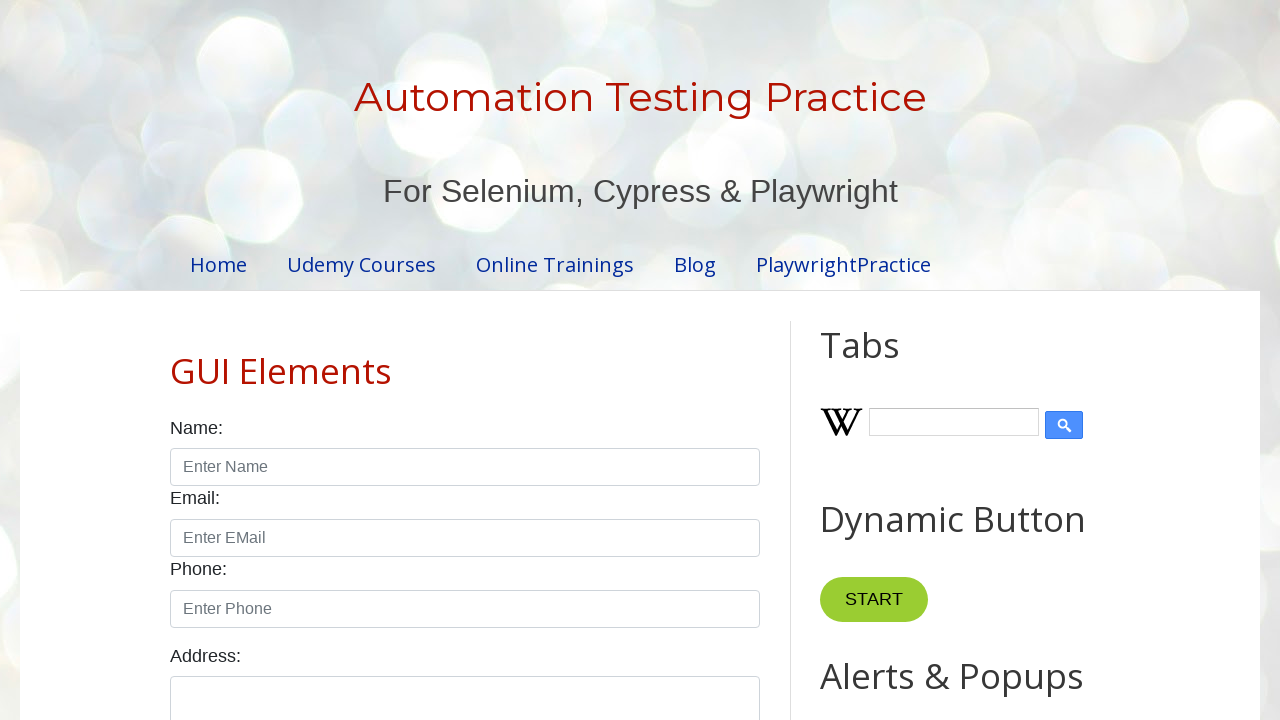

Located table body rows
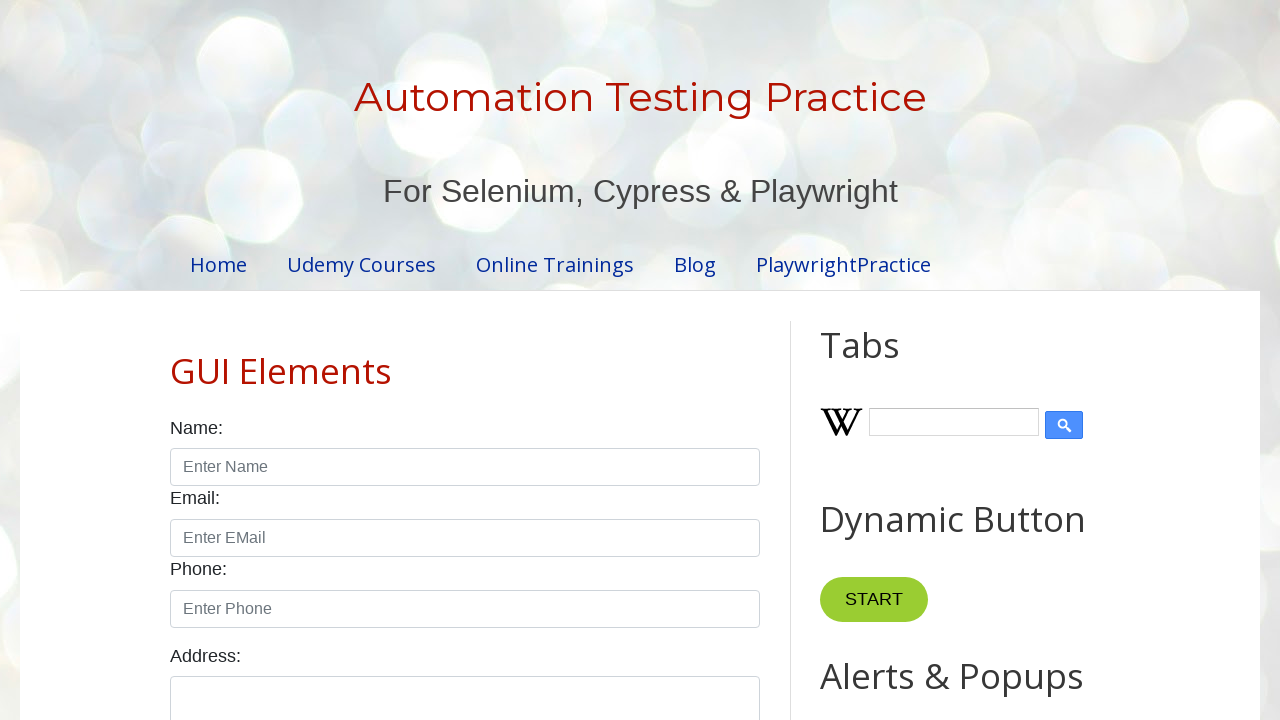

Verified table has 4 columns
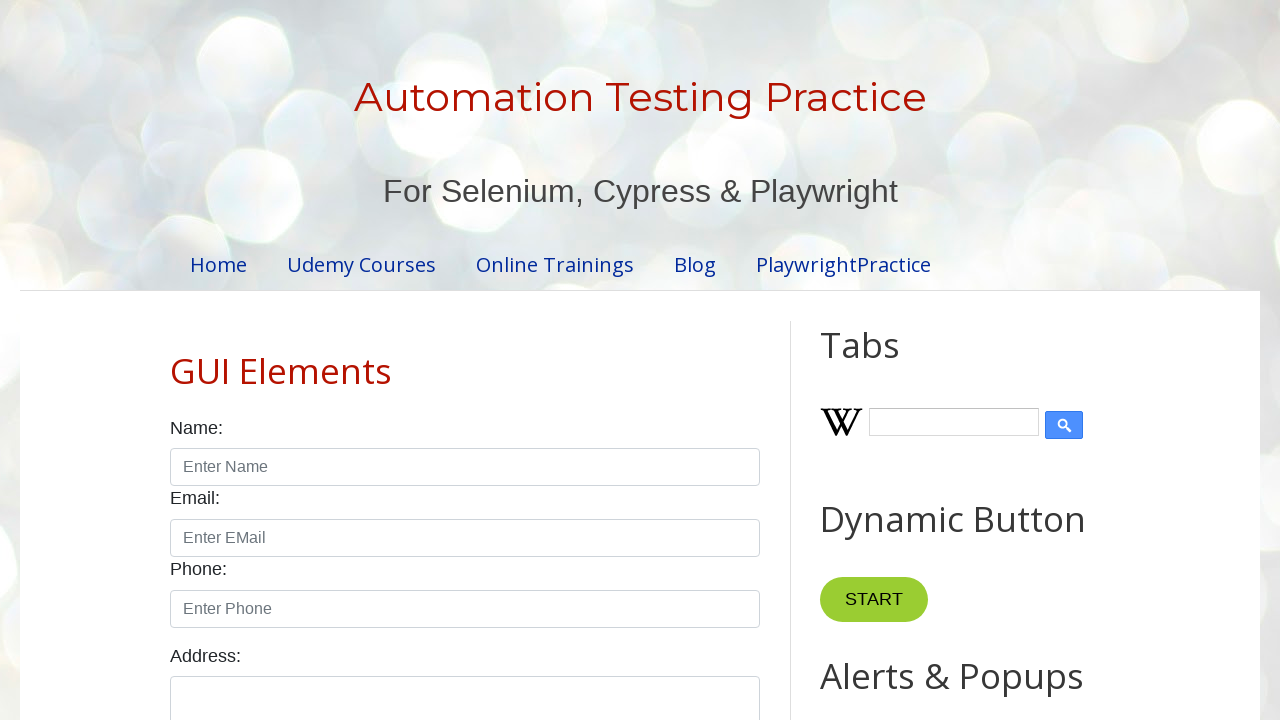

Verified table has 5 rows
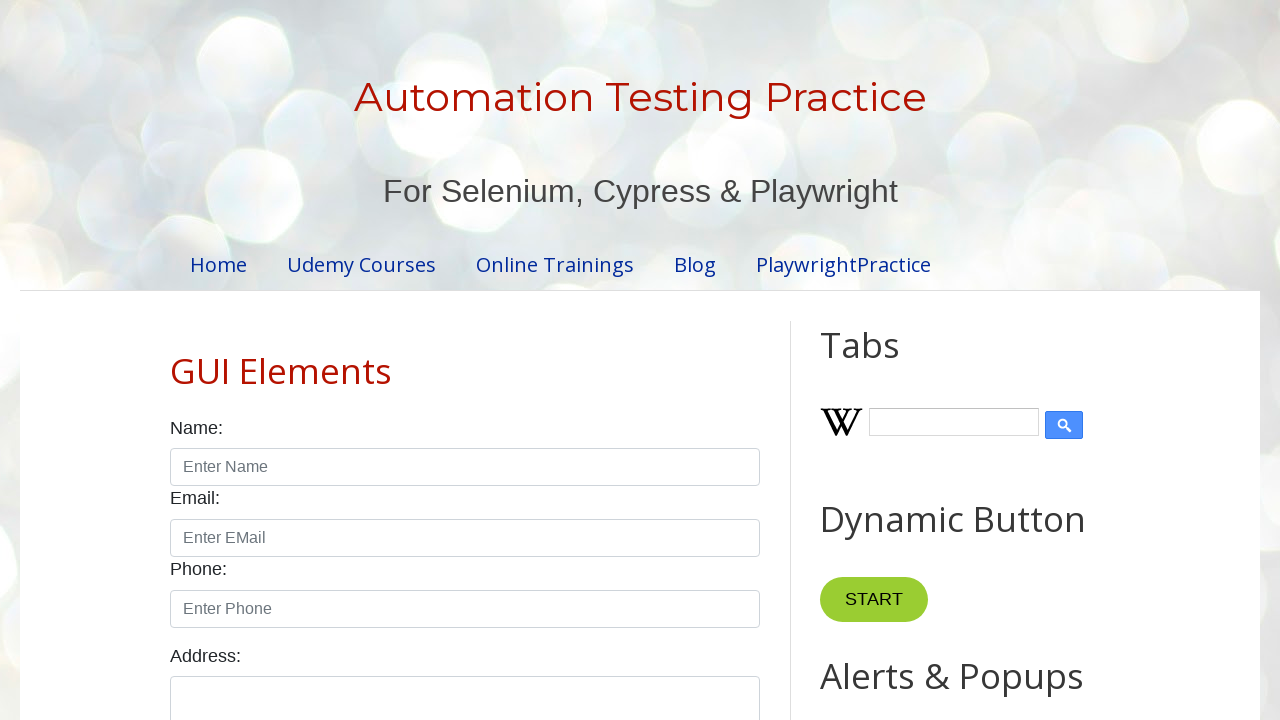

Located pagination links
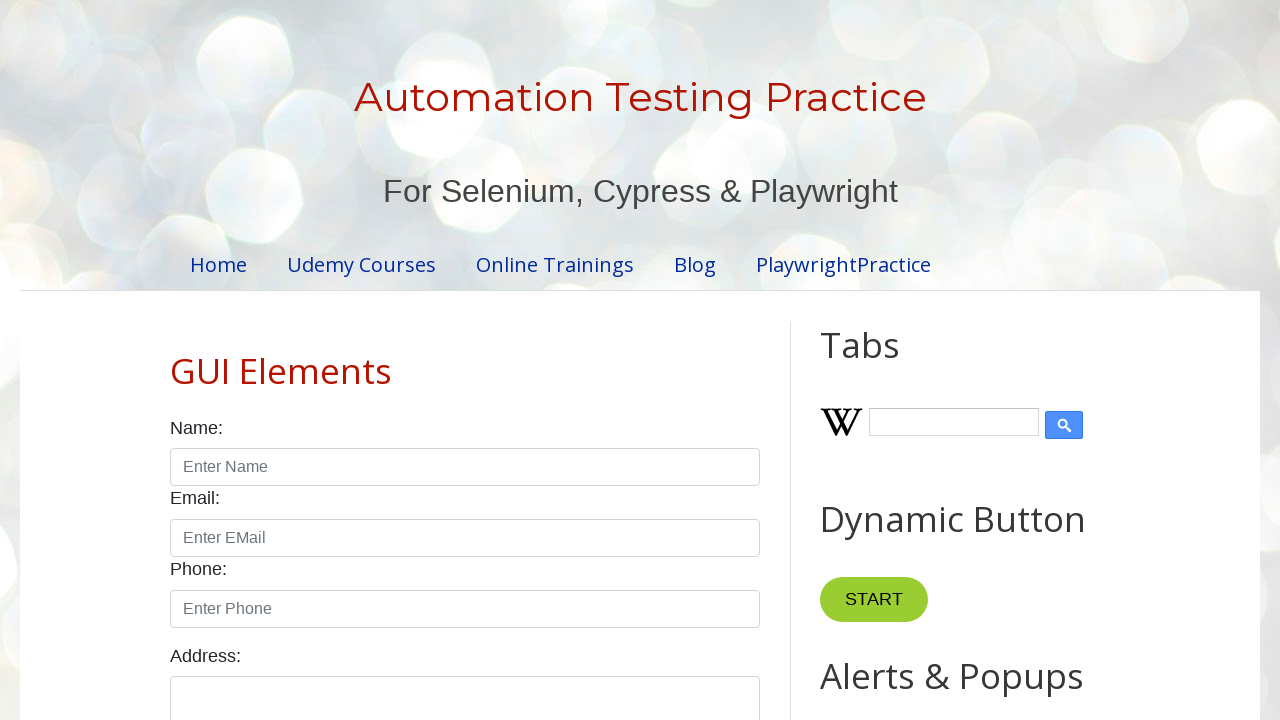

Found 4 pagination links
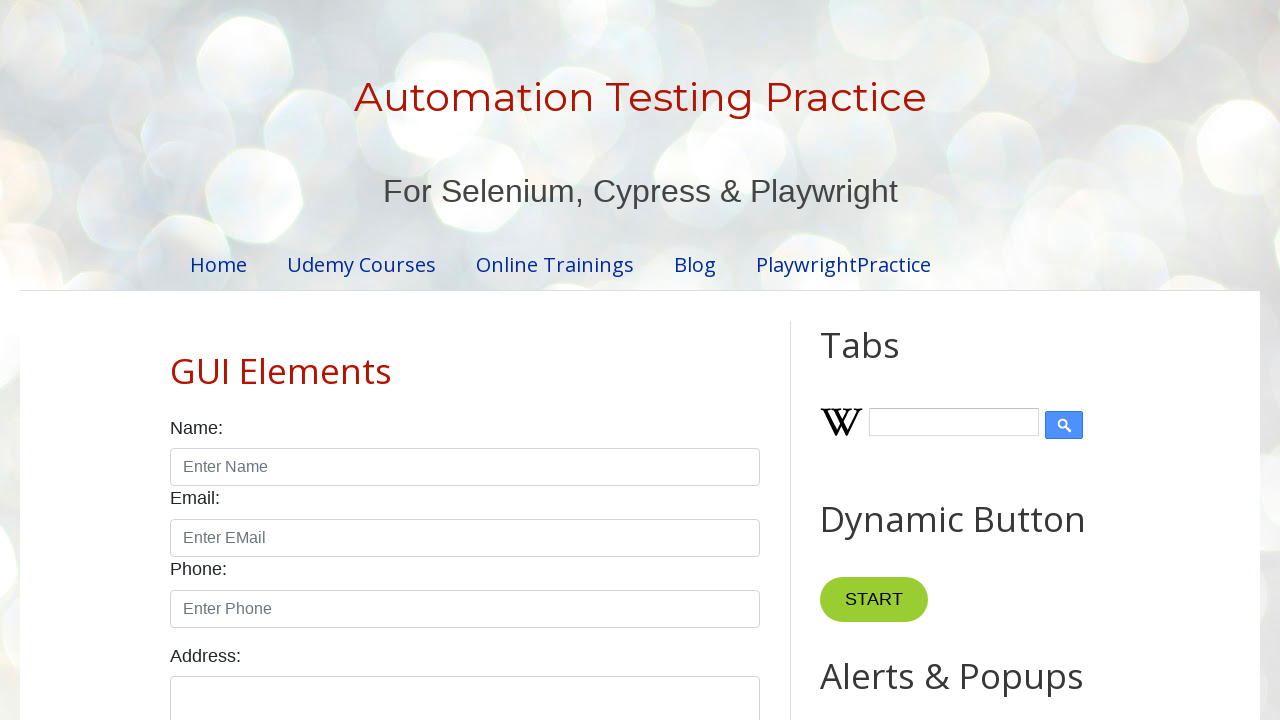

Clicked pagination link 1 to navigate to next page at (456, 361) on .pagination li a >> nth=1
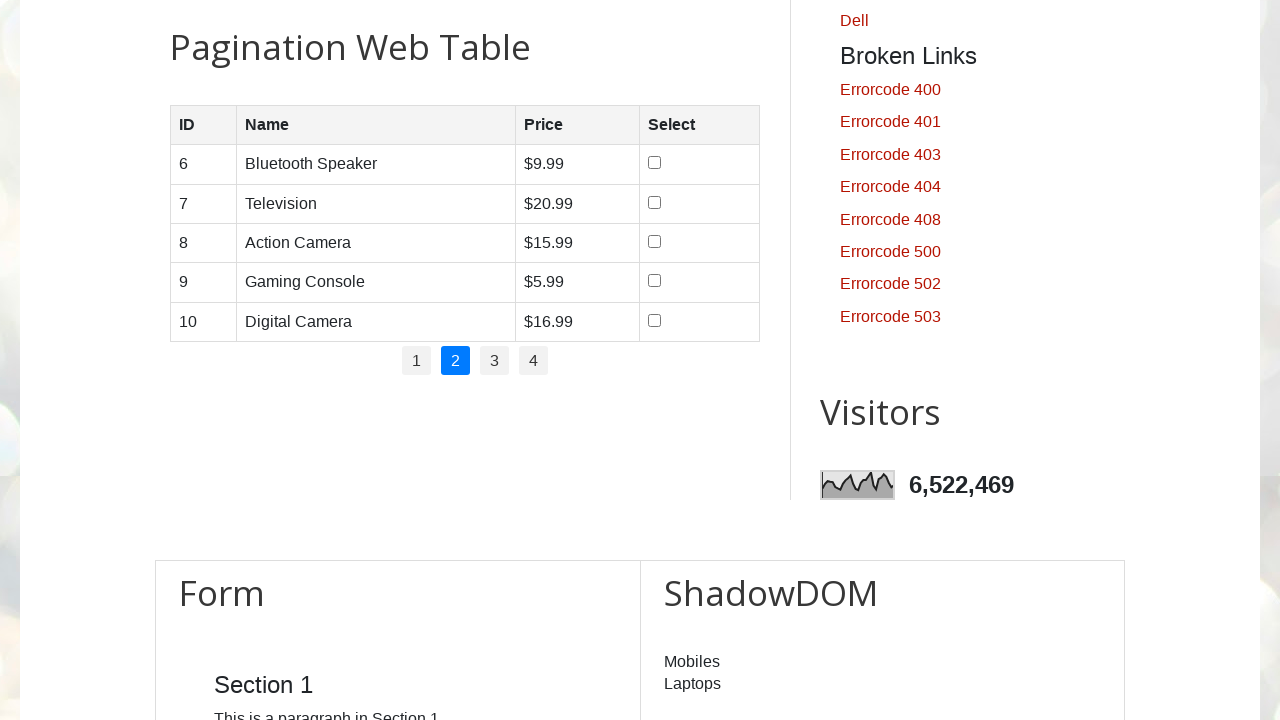

Waited for page 1 to load (3 seconds)
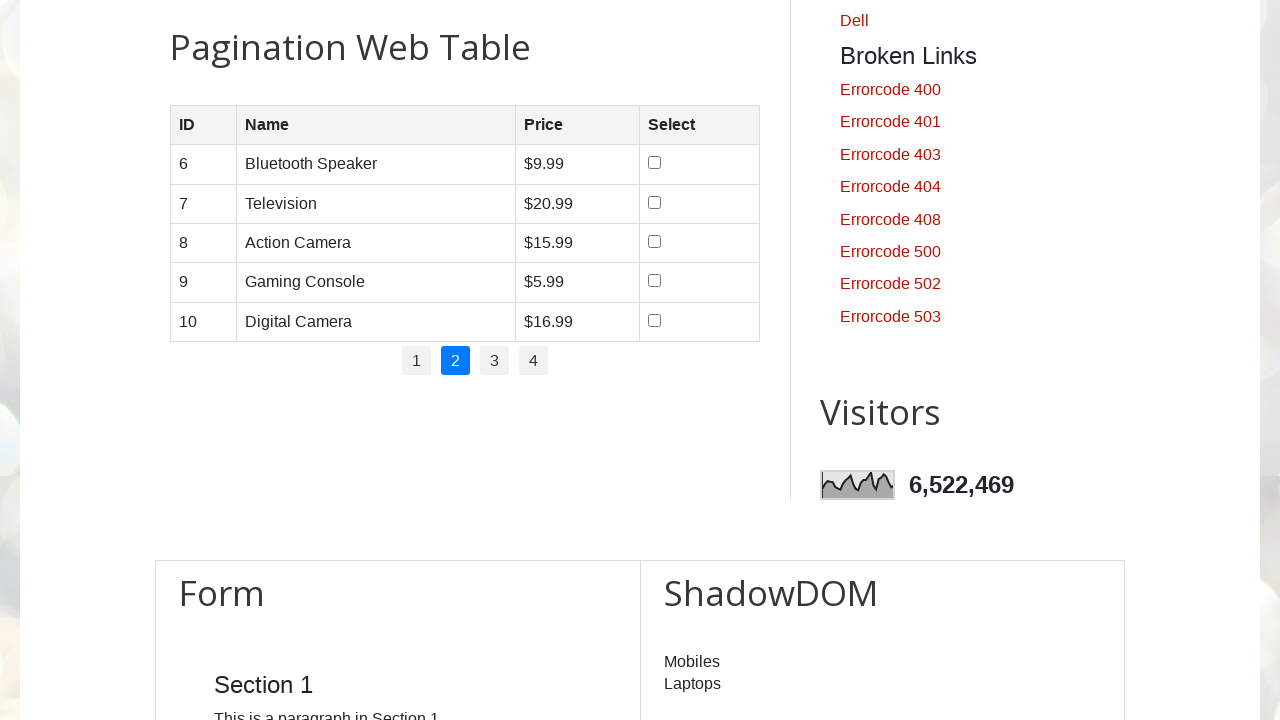

Clicked pagination link 2 to navigate to next page at (494, 361) on .pagination li a >> nth=2
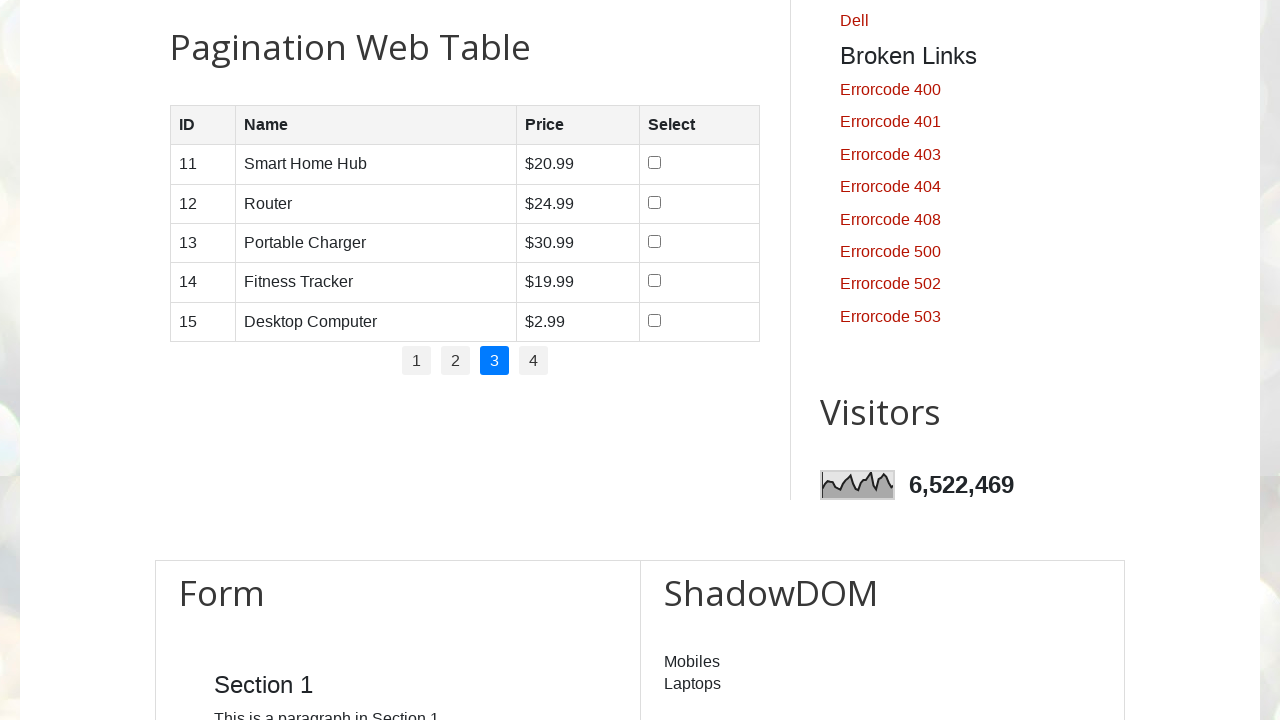

Waited for page 2 to load (3 seconds)
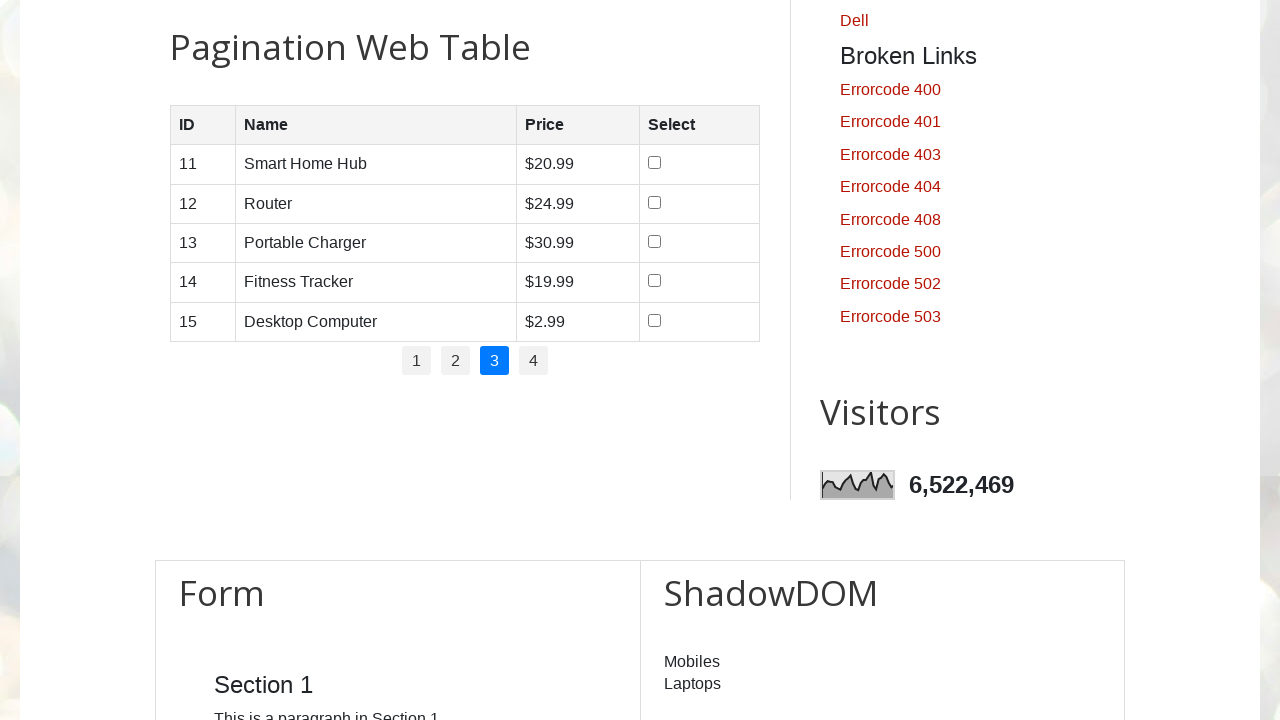

Clicked pagination link 3 to navigate to next page at (534, 361) on .pagination li a >> nth=3
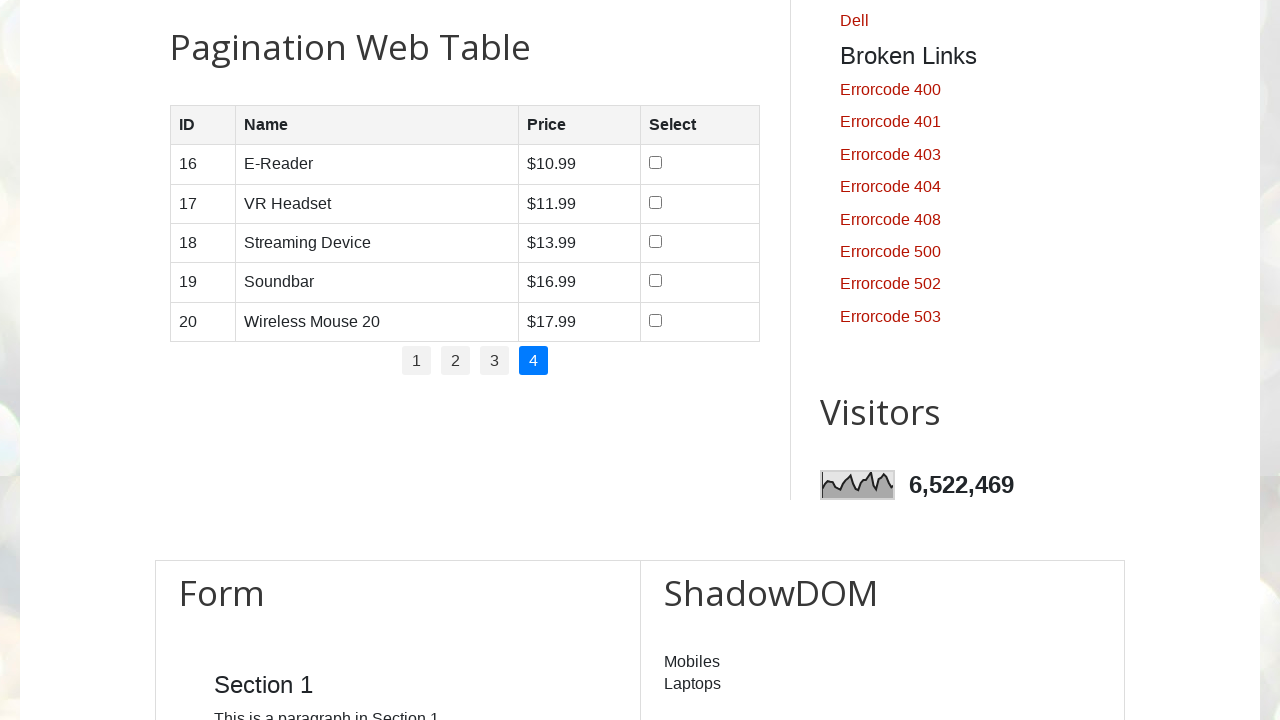

Waited for page 3 to load (3 seconds)
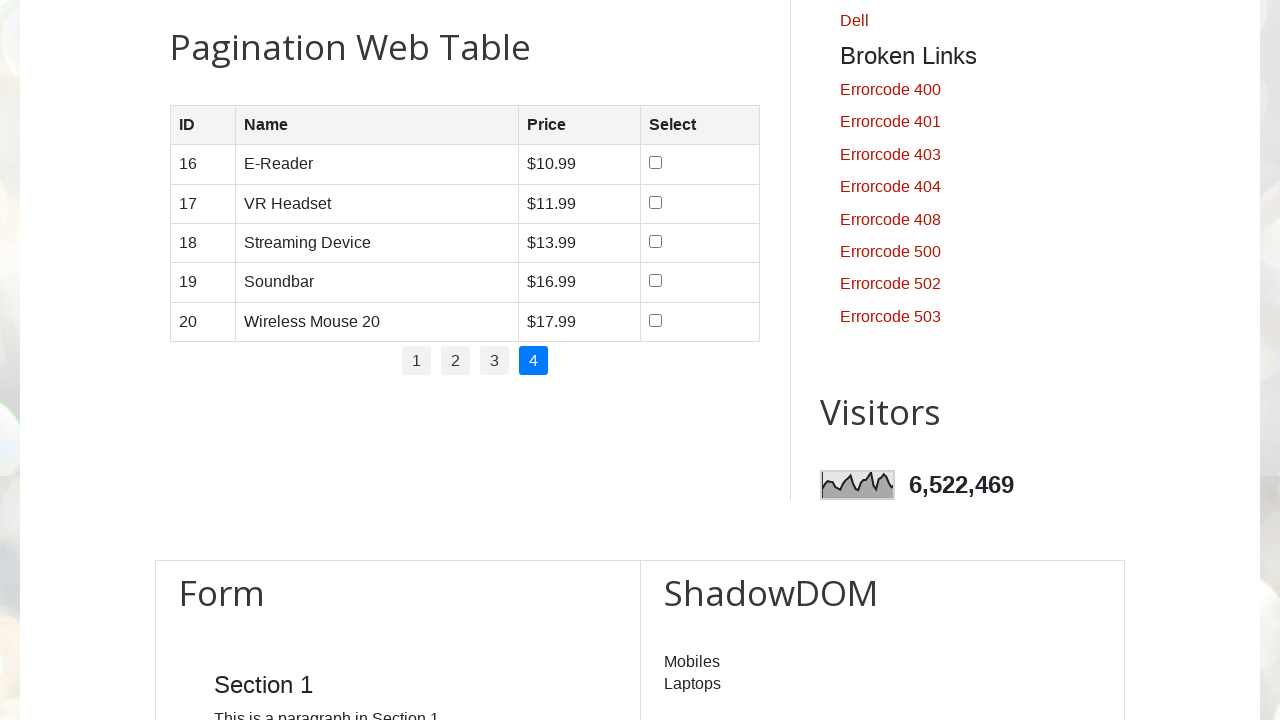

Final wait to ensure all actions complete (5 seconds)
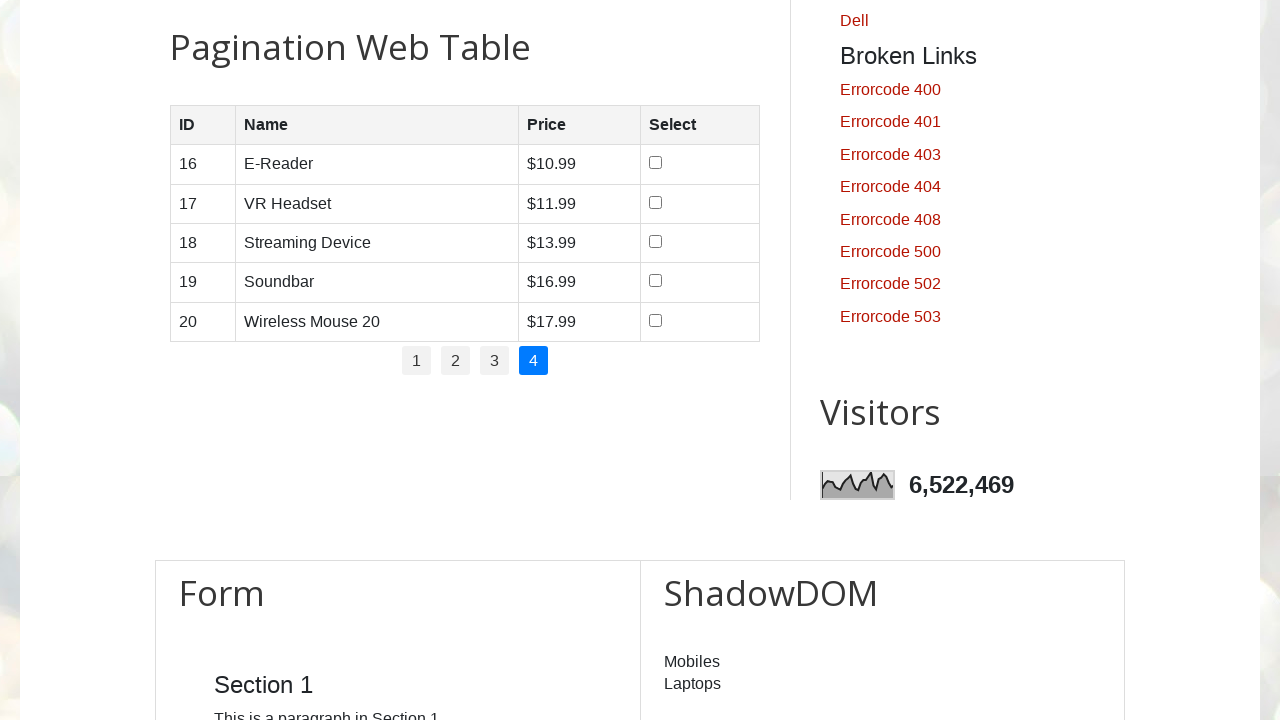

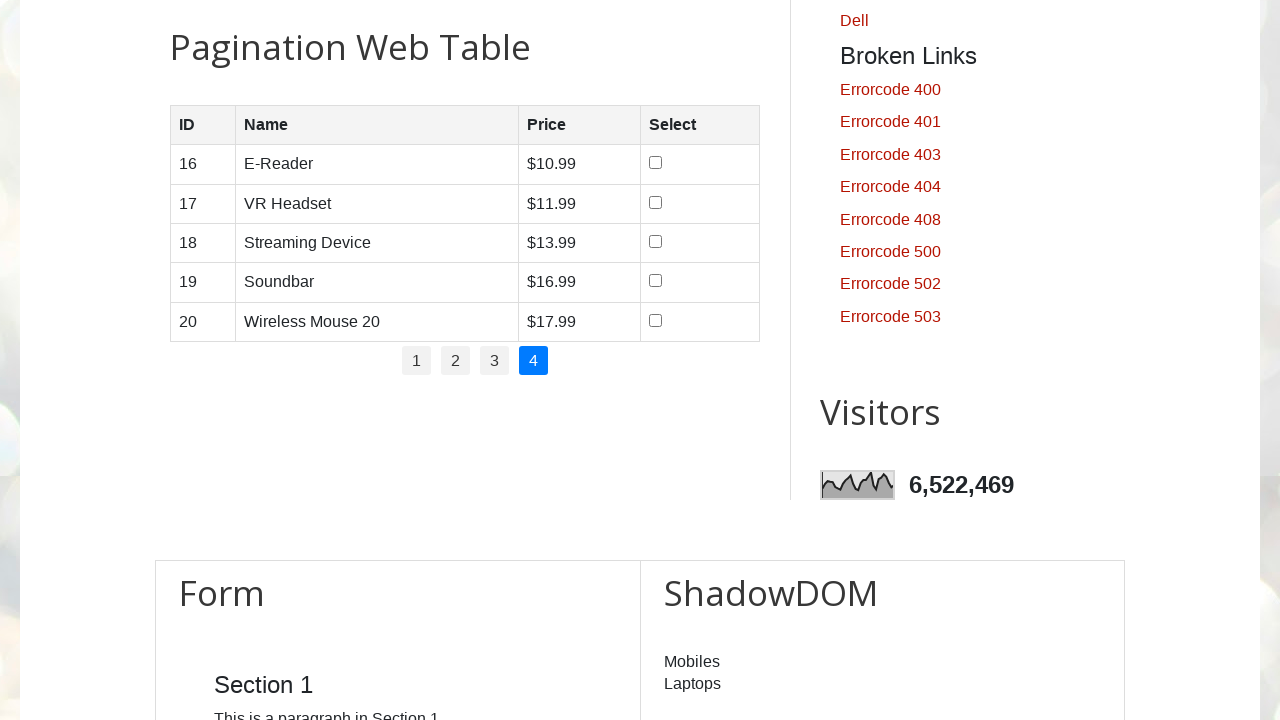